Tests dropdown selection functionality by selecting countries using different methods (by value, by index, and by visible text) and listing all available options

Starting URL: https://www.globalsqa.com/demo-site/select-dropdown-menu/

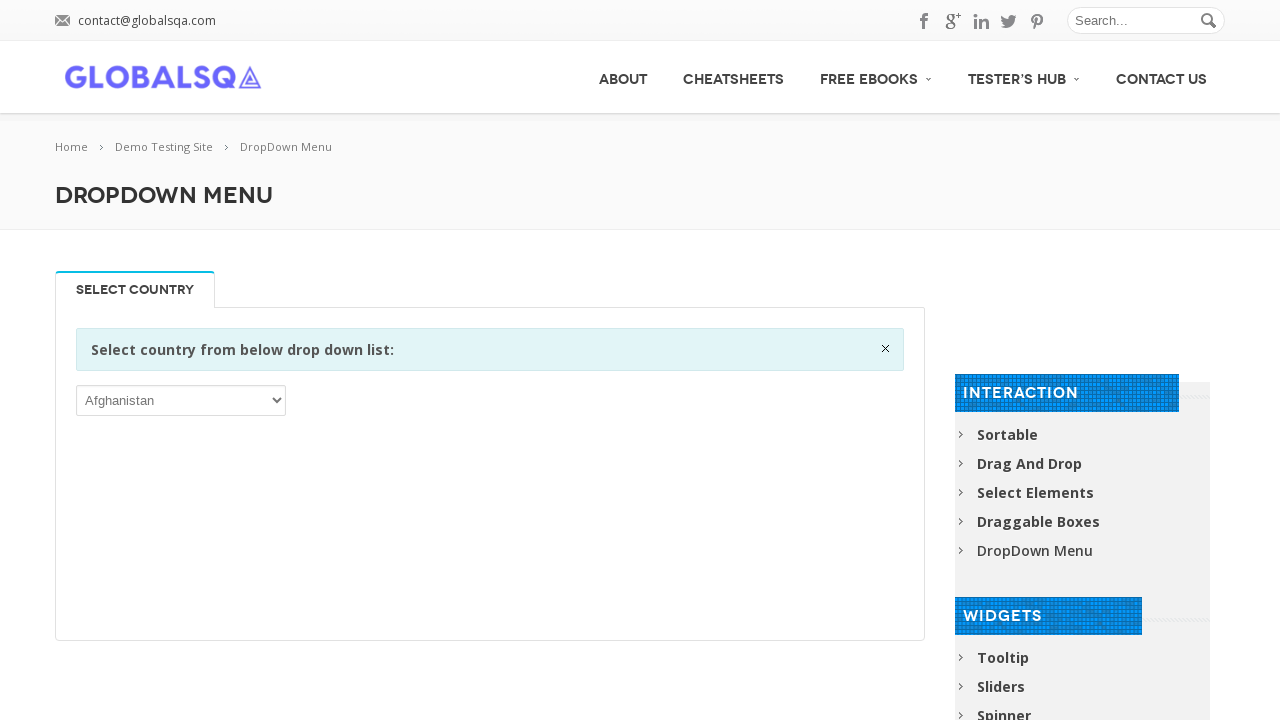

Located the dropdown element using XPath
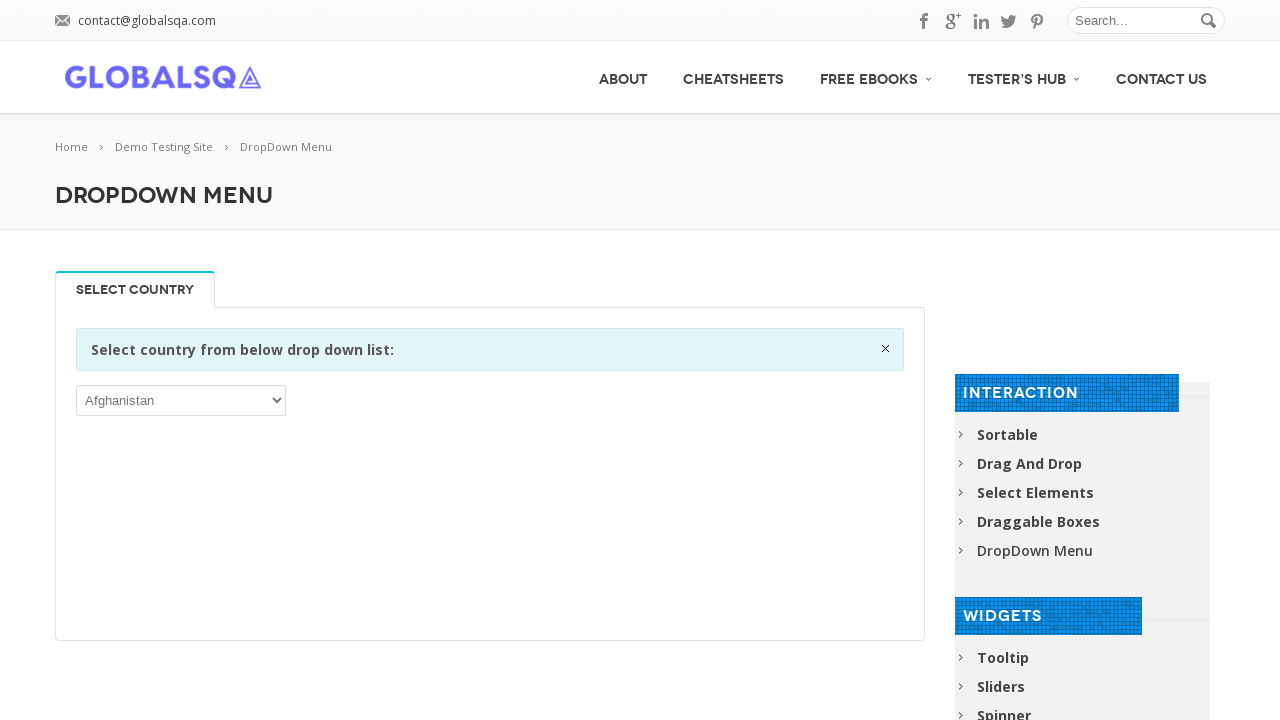

Selected country by value 'IND' (India) on xpath=//div[@class='information closable']//following::select
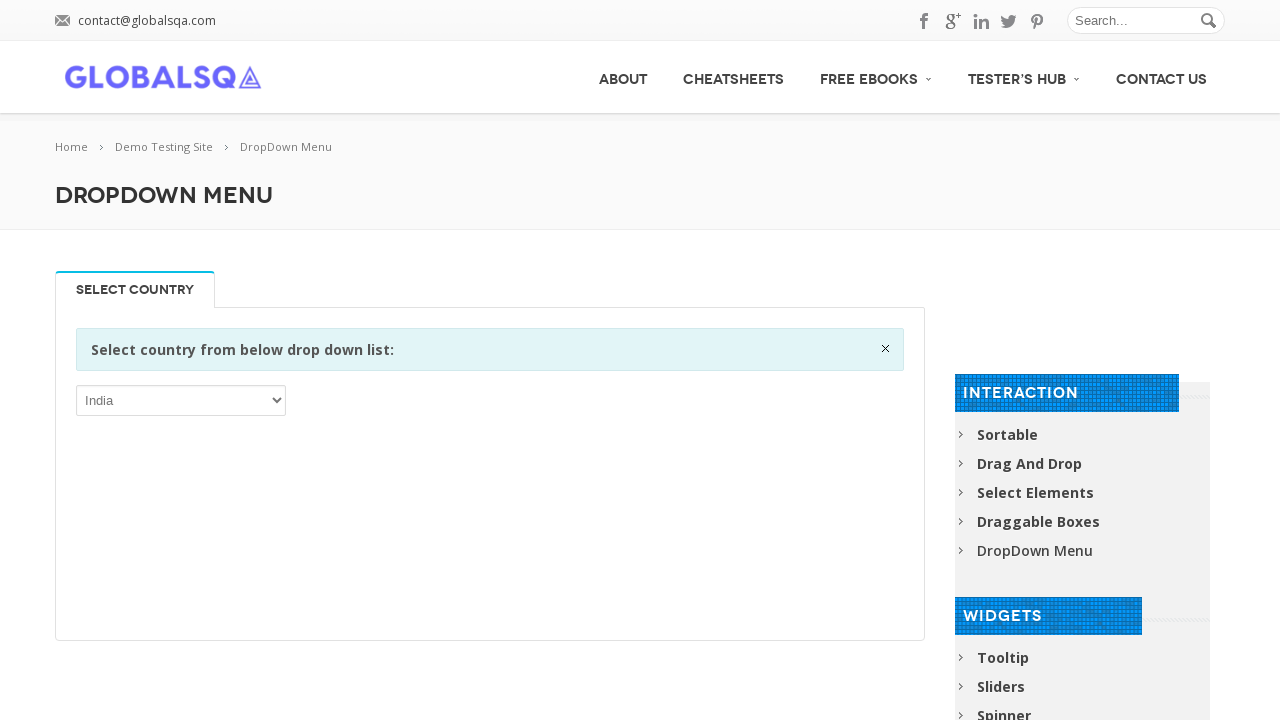

Selected country at index 3 from dropdown on xpath=//div[@class='information closable']//following::select
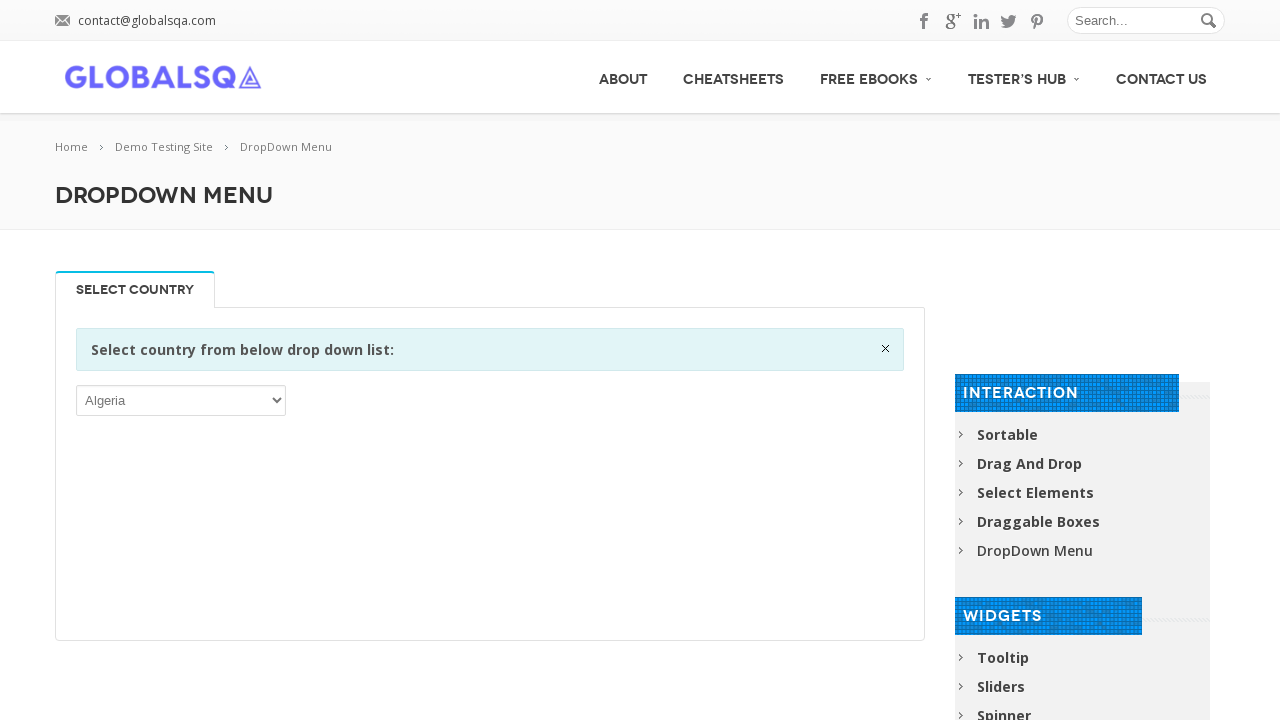

Selected country by visible text 'Canada' on xpath=//div[@class='information closable']//following::select
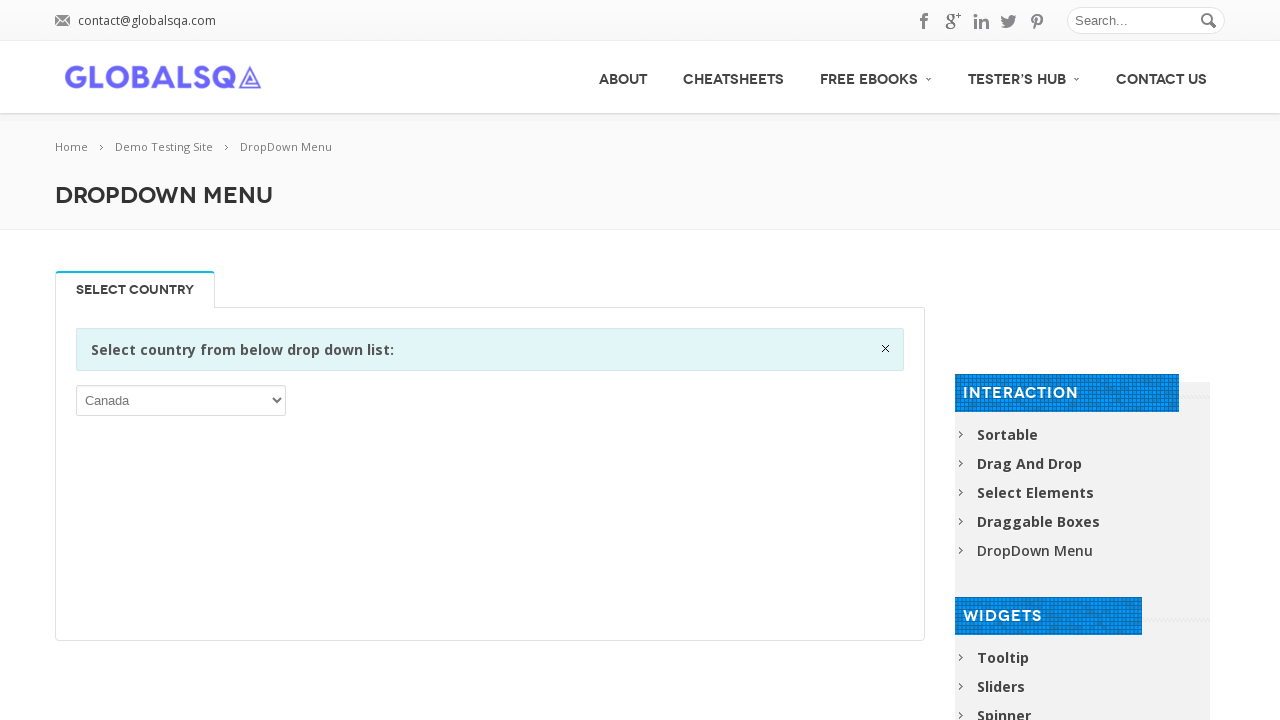

Retrieved all dropdown options
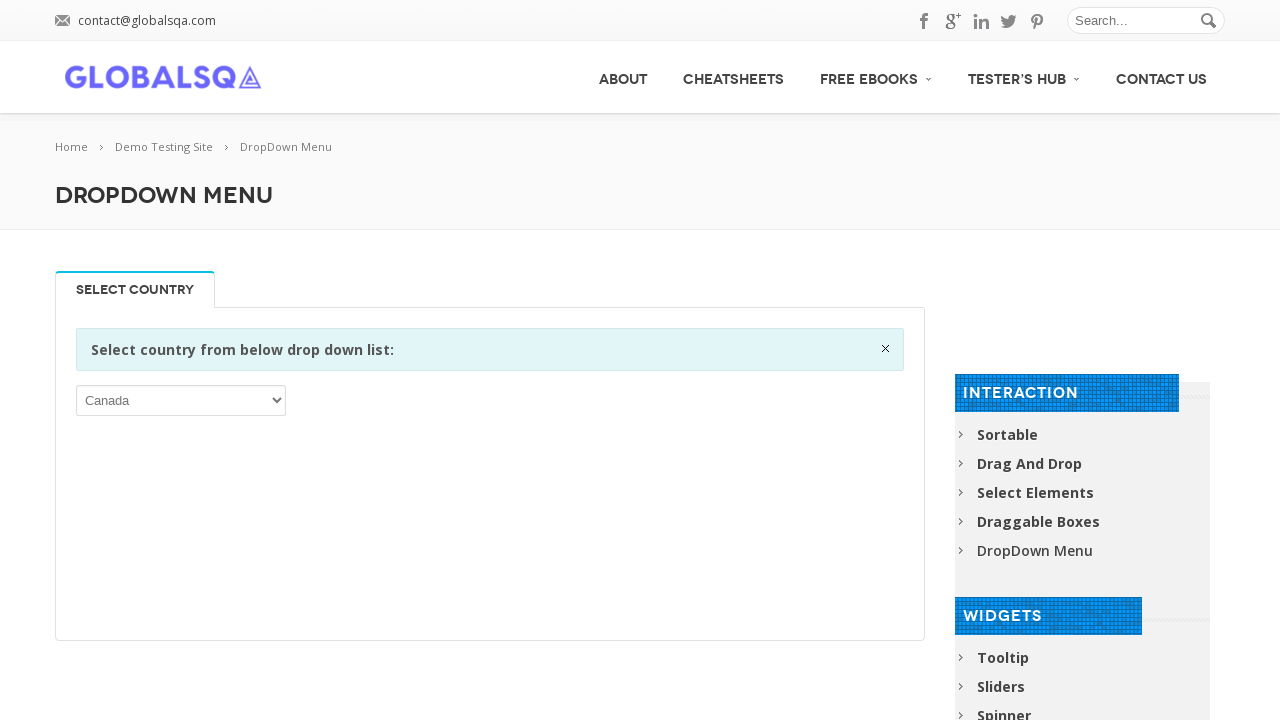

Total dropdown options count: 249
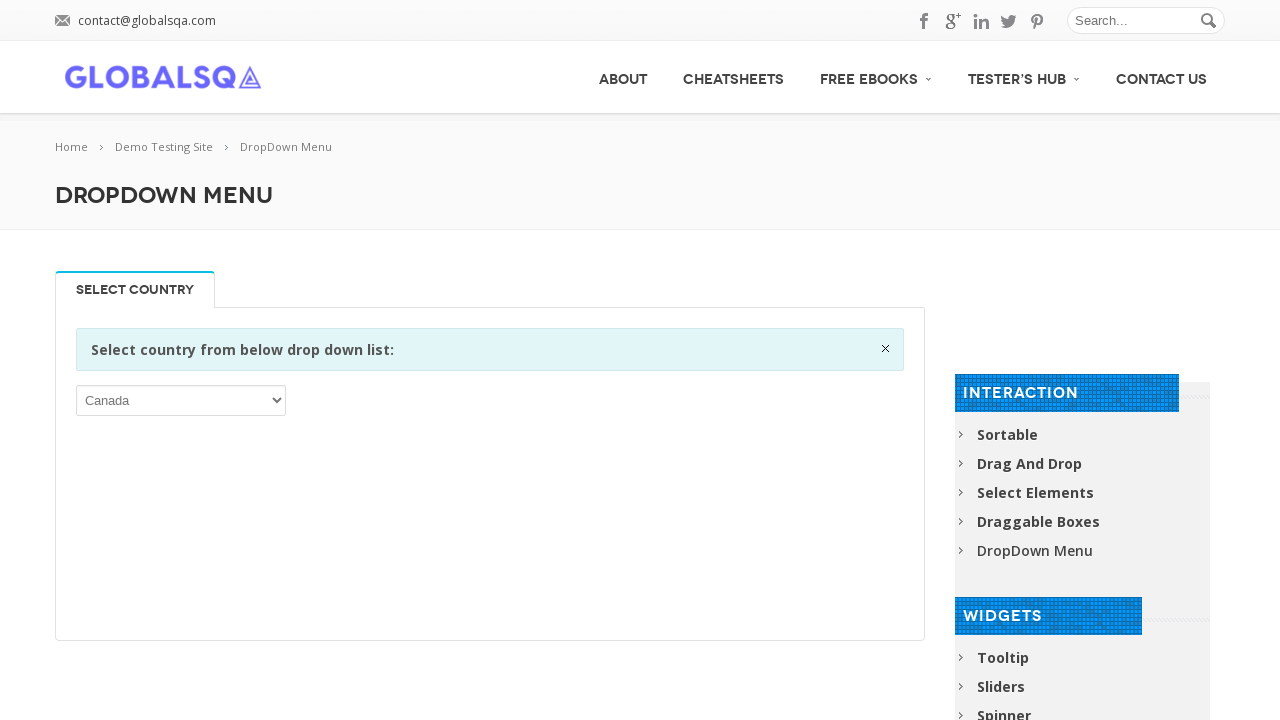

Listed all option texts from the dropdown
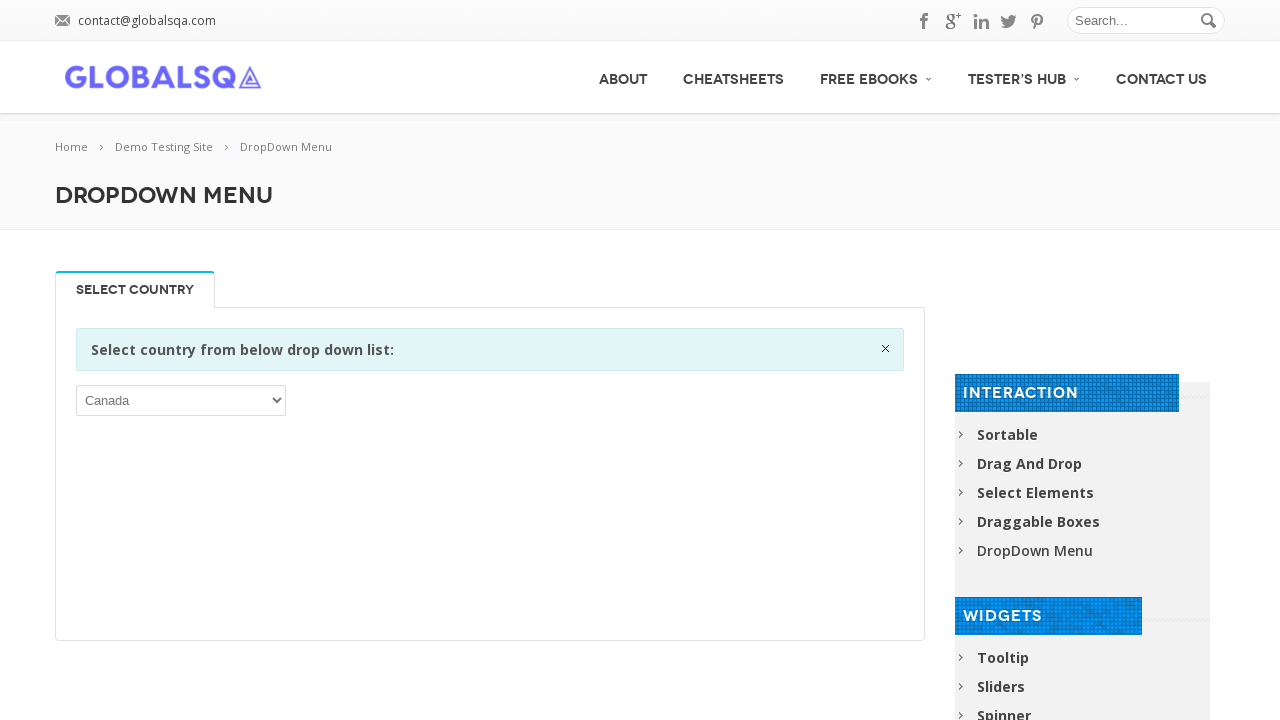

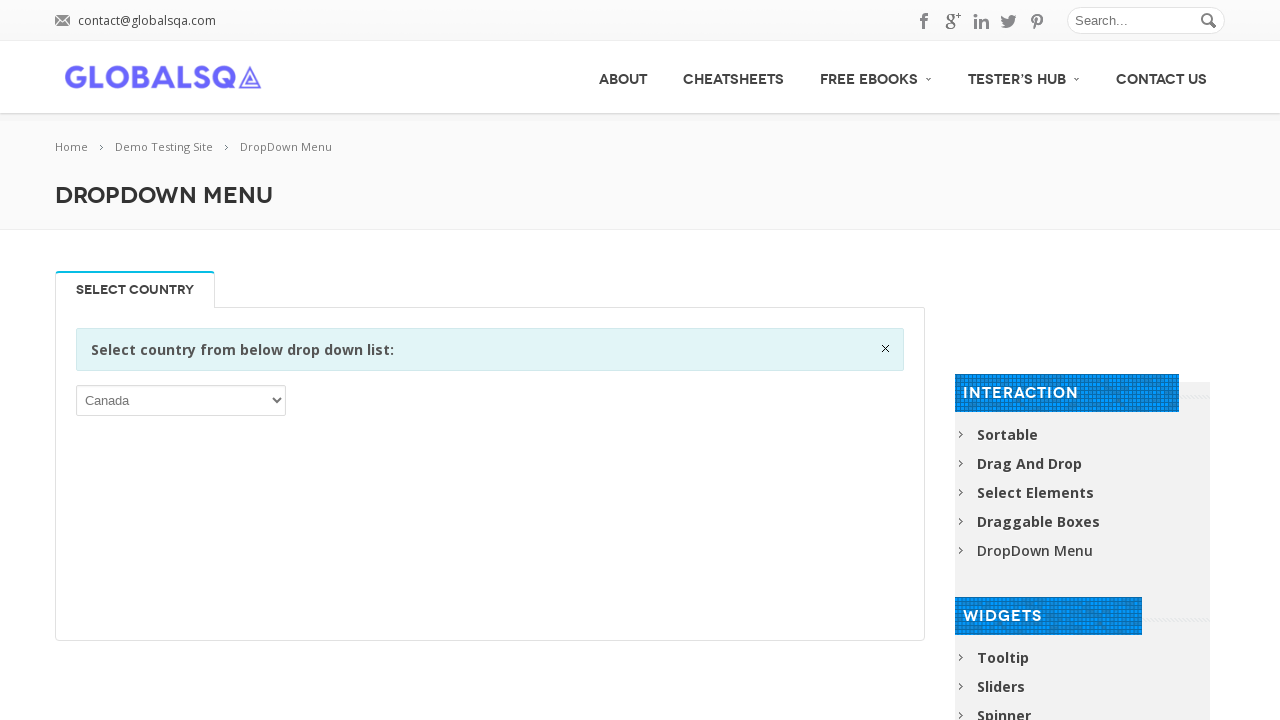